Tests radio button functionality by checking selection status and clicking radio button options

Starting URL: https://leafground.com/radio.xhtml

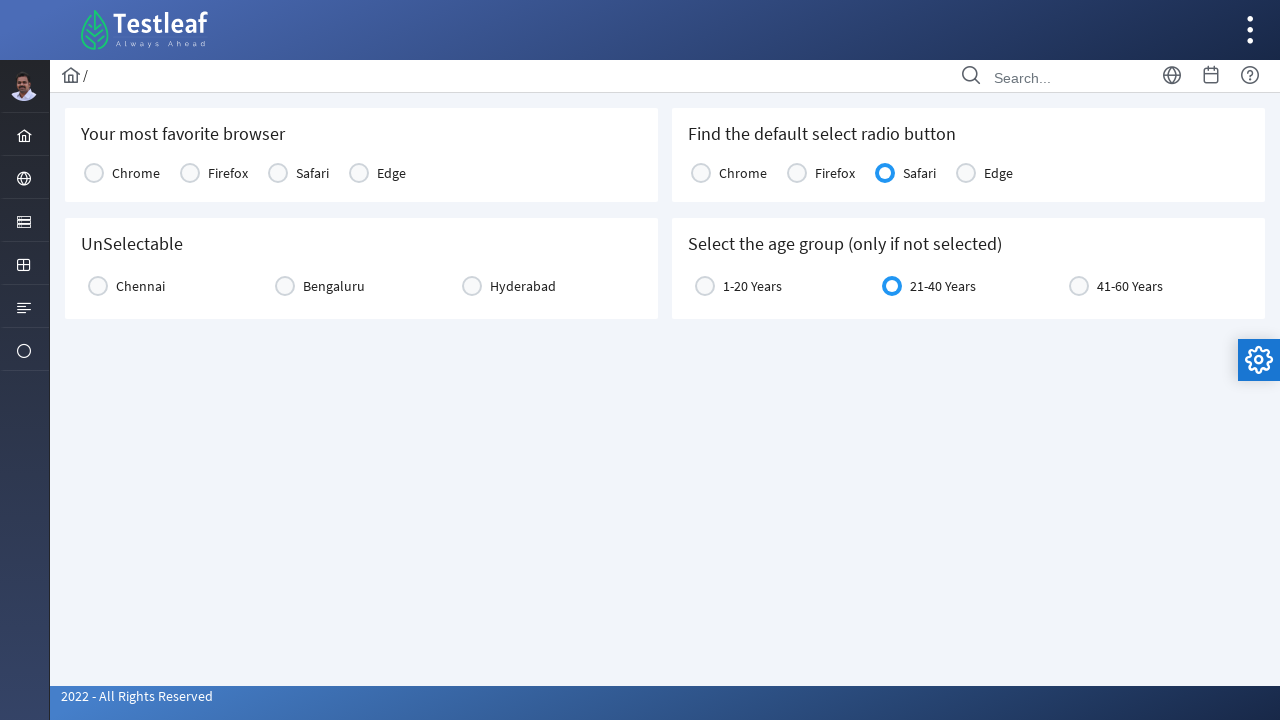

Located unselected radio button element
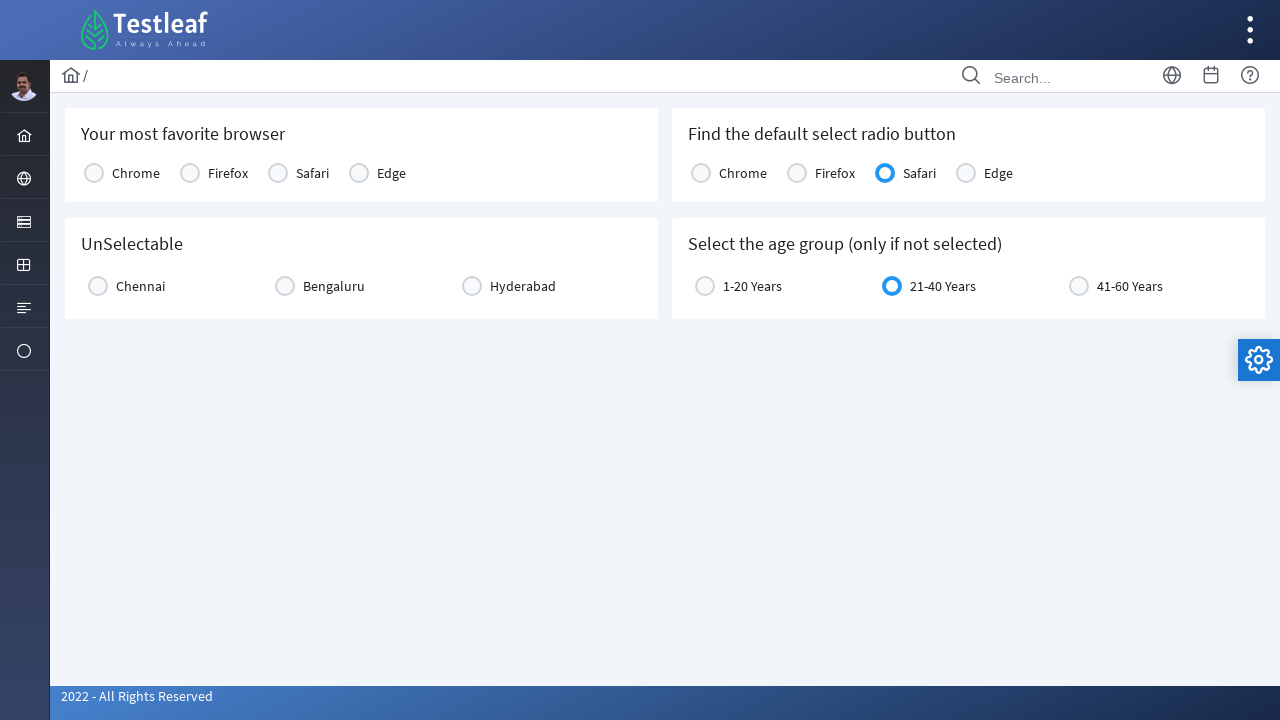

Located selected radio button element
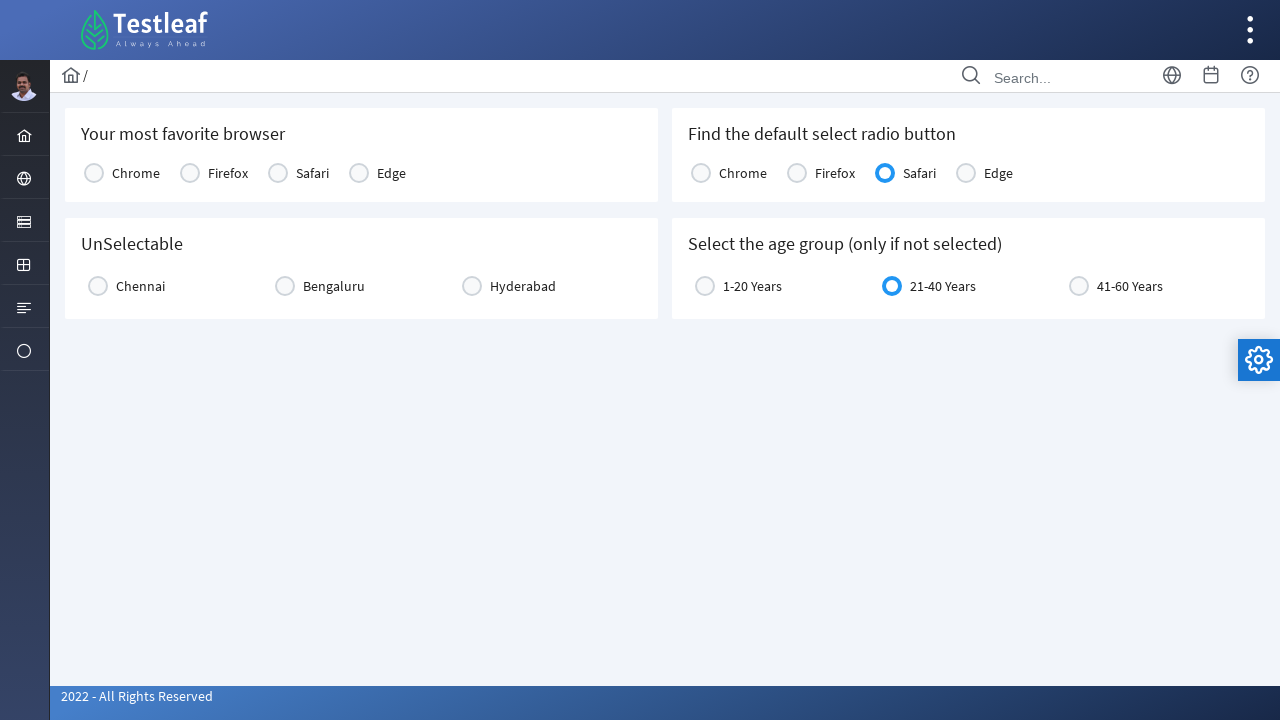

Located 'below 20' radio button option
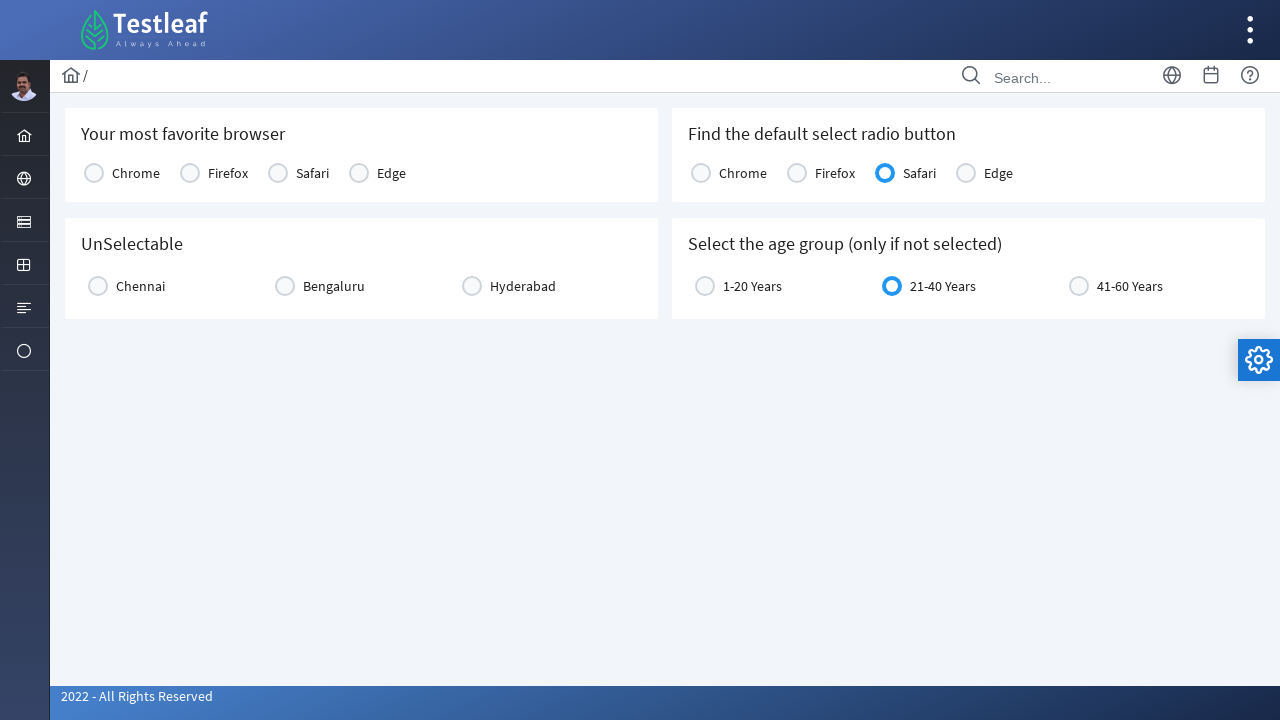

Clicked 'below 20' radio button option at (752, 286) on xpath=/html/body/div[1]/div[5]/div[2]/form/div/div[2]/div[2]/div/div/div/div/div
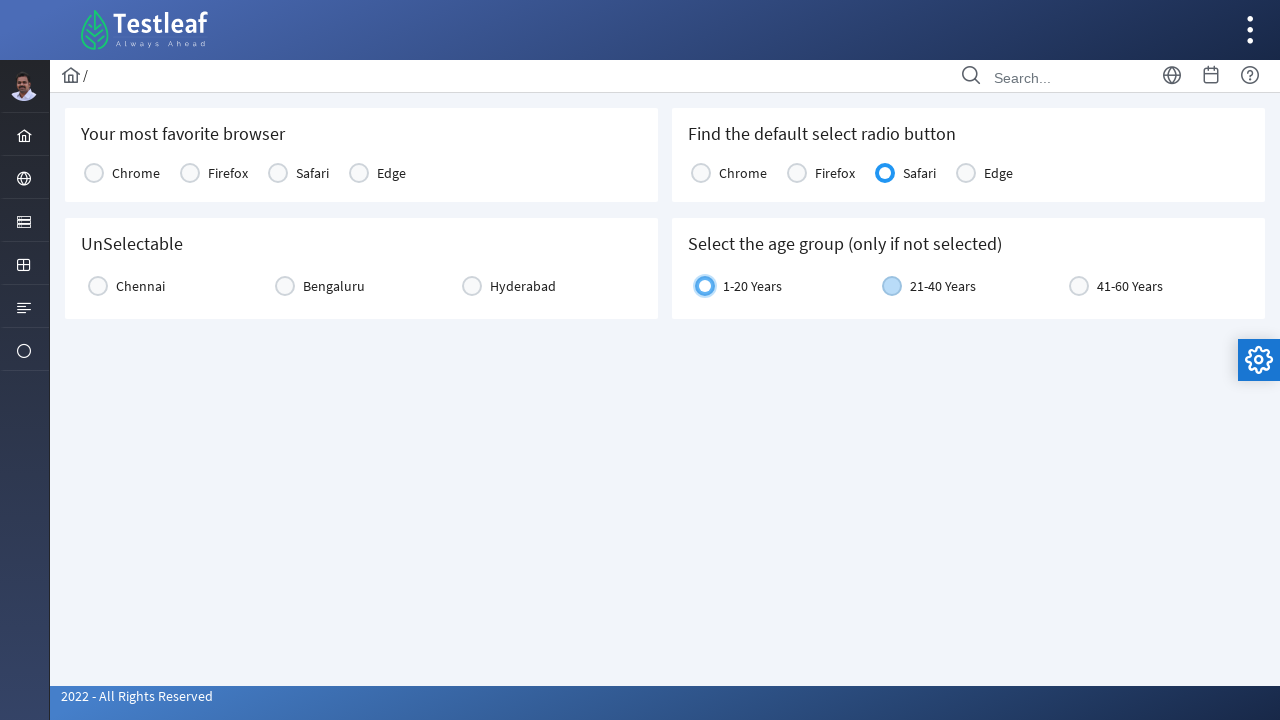

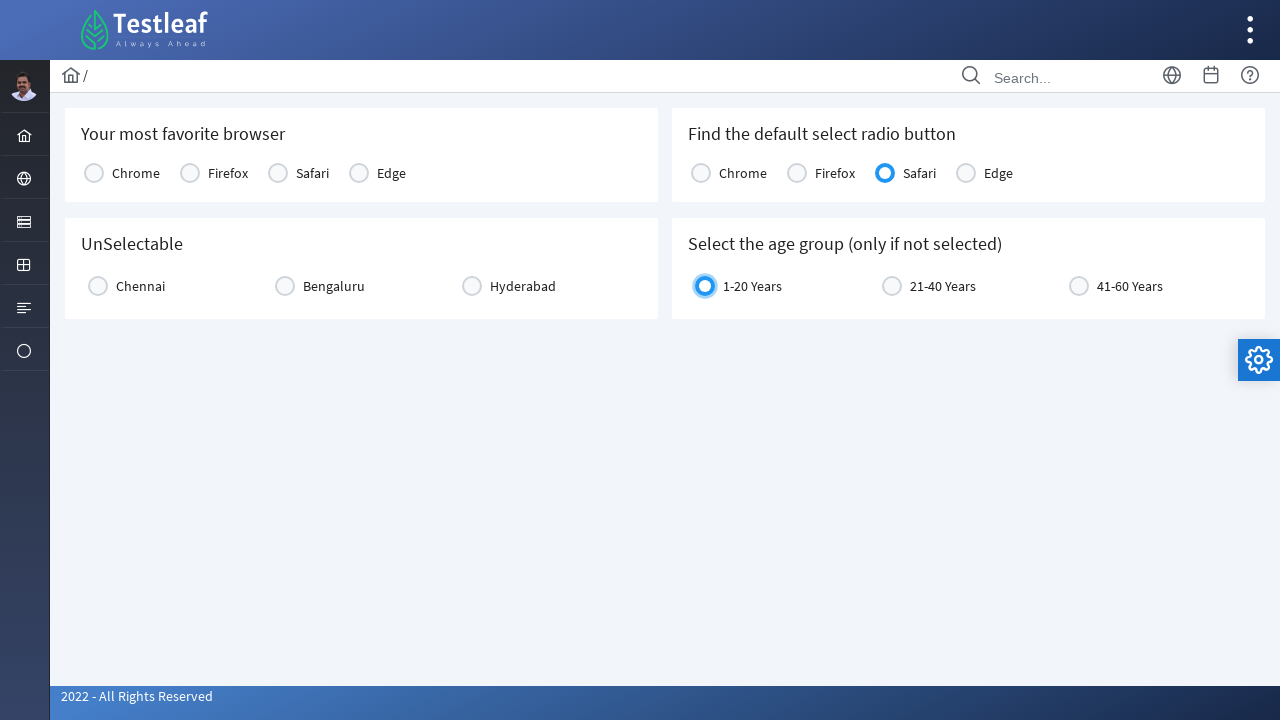